Tests mobile view by setting a mobile viewport size and verifying the page renders correctly on smaller screens.

Starting URL: https://sunspire-web-app.vercel.app/?company=tesla&demo=1

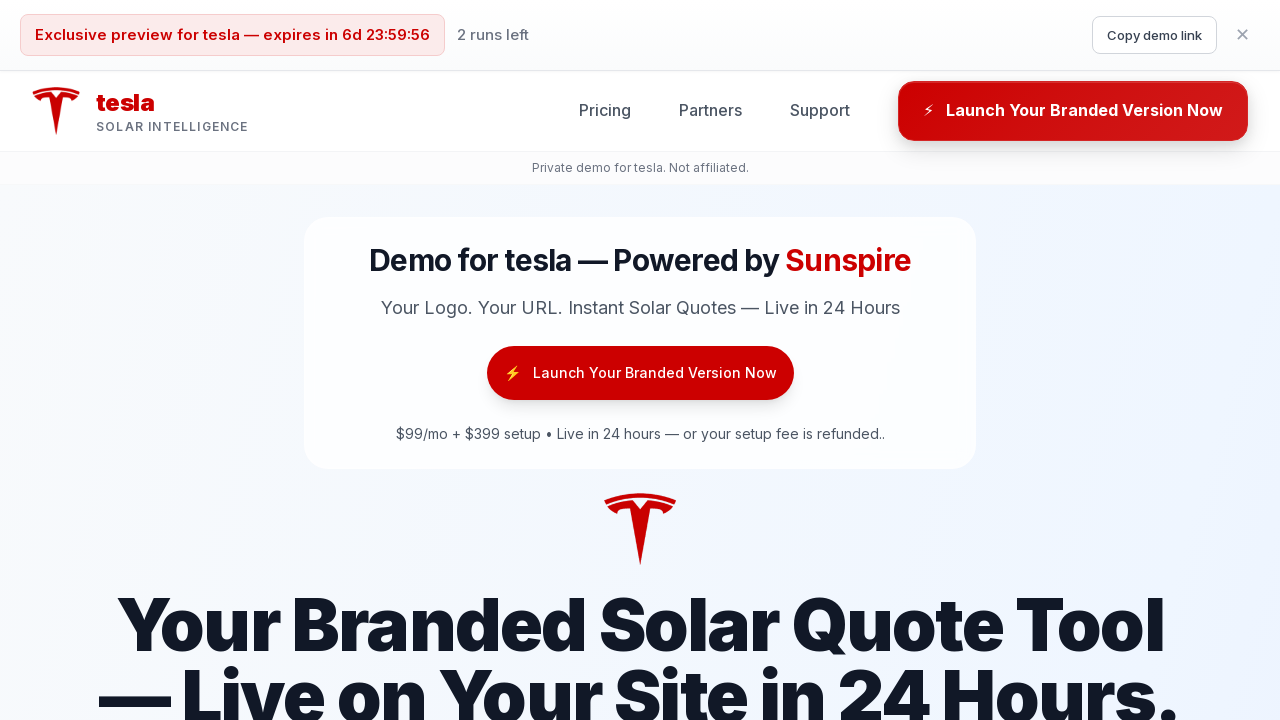

Waited for page to fully load with networkidle state
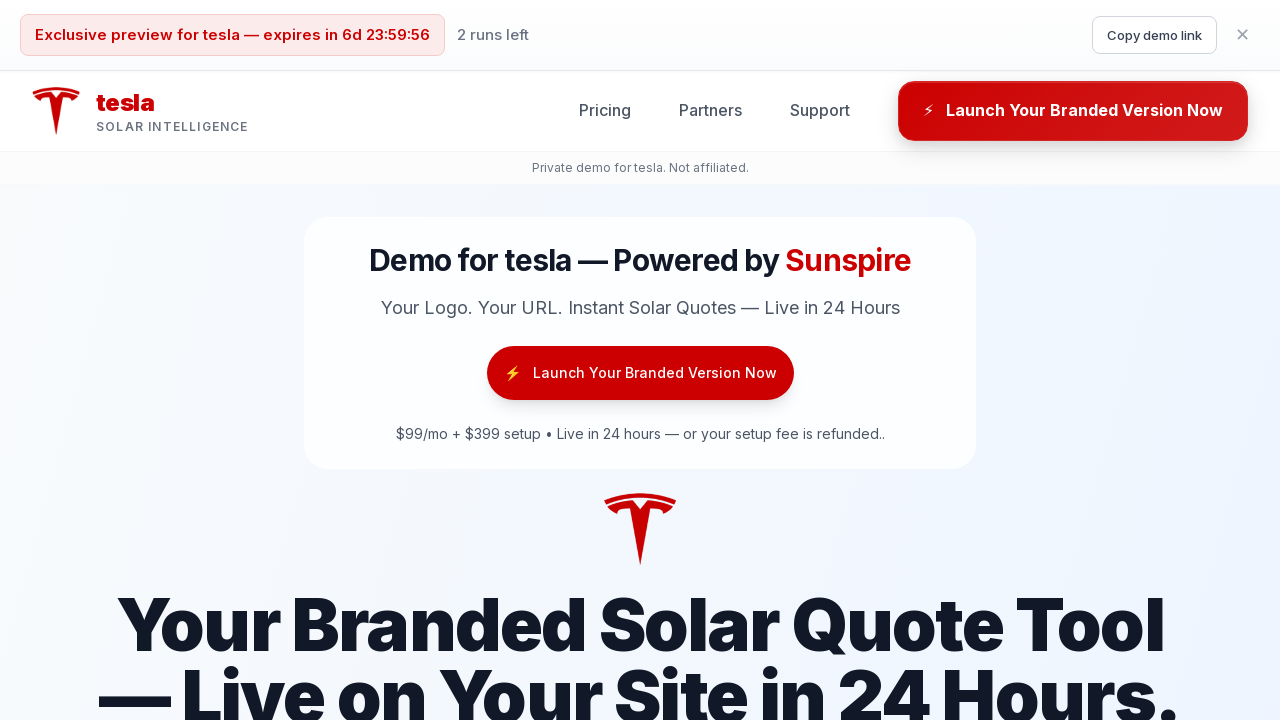

Set mobile viewport to 375x667 pixels
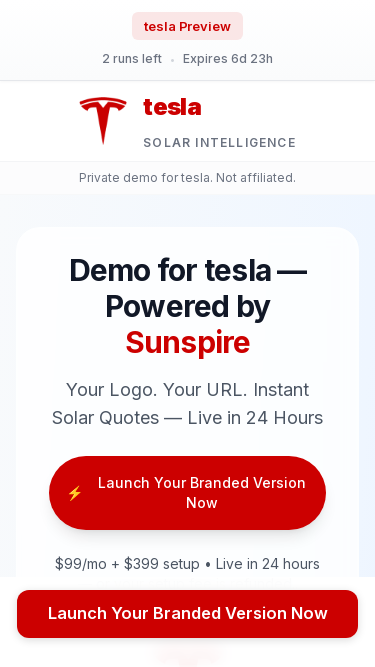

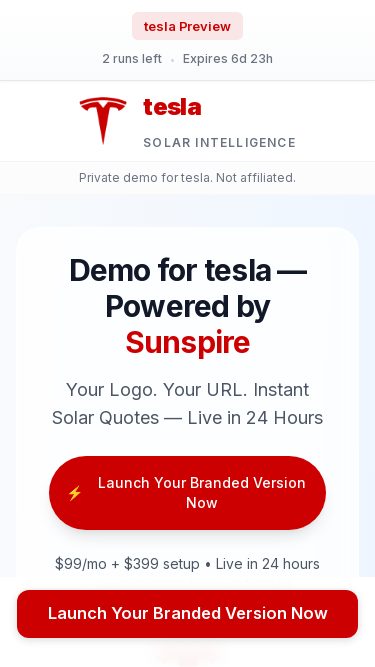